Tests textarea element by entering text content

Starting URL: https://bonigarcia.dev/selenium-webdriver-java/web-form.html

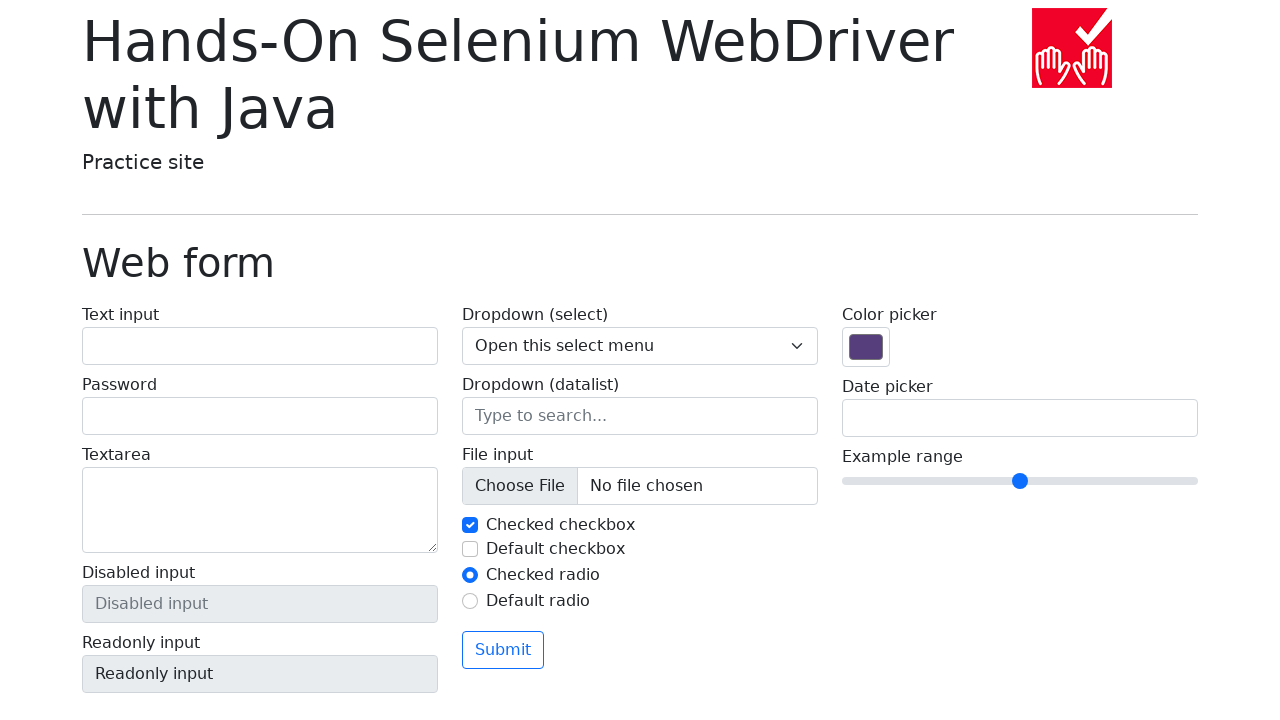

Filled textarea element with 'uwuwu' on [name='my-textarea']
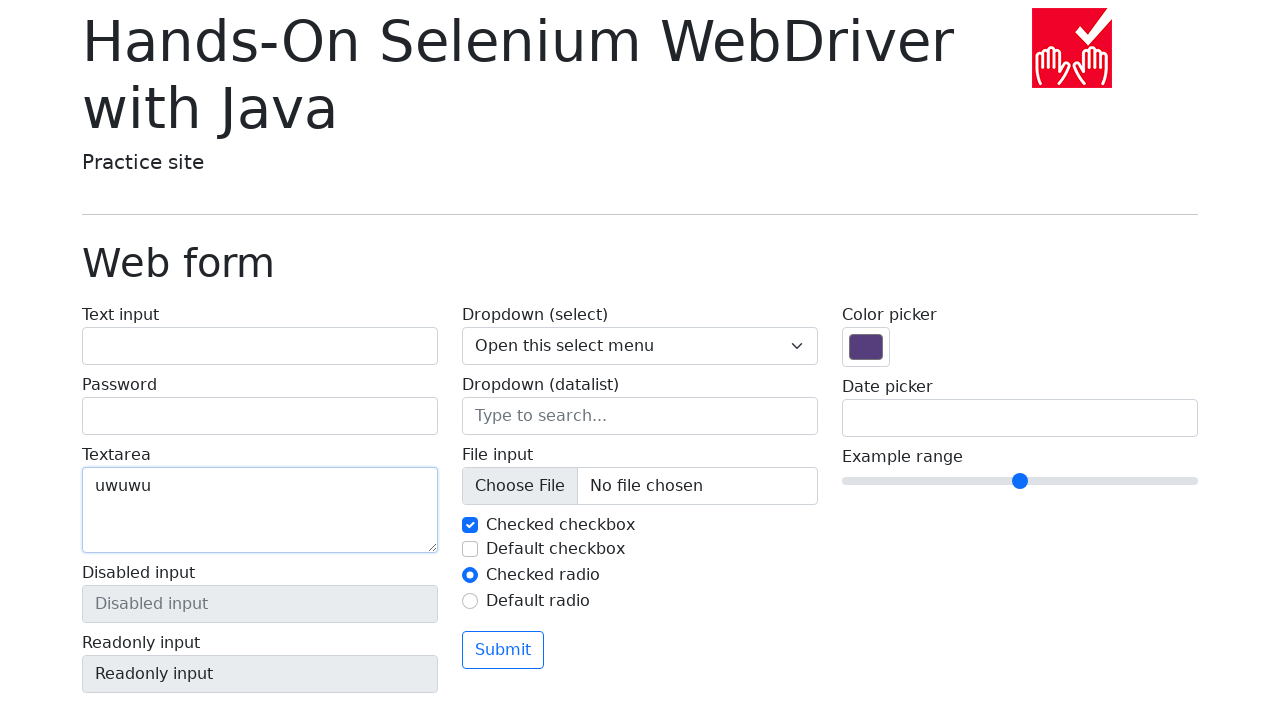

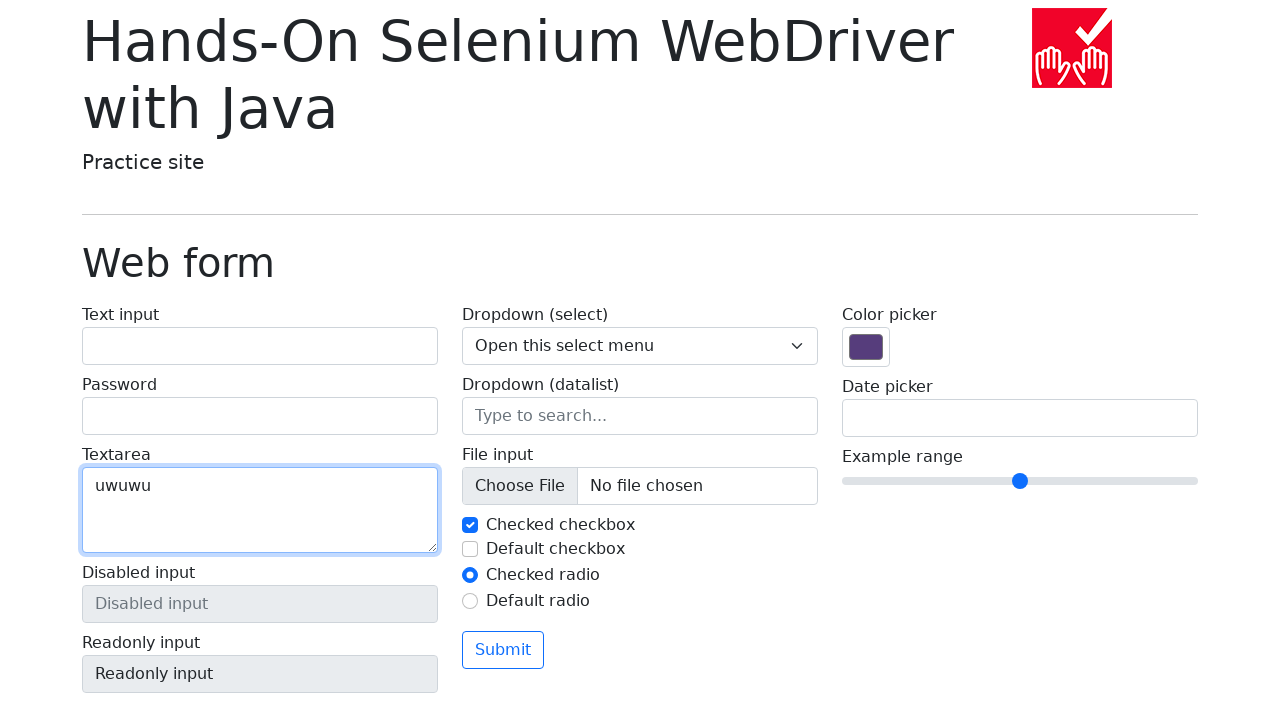